Tests navigation from the Training Support homepage by clicking the about link and verifying the page title changes to "About Training Support"

Starting URL: https://v1.training-support.net

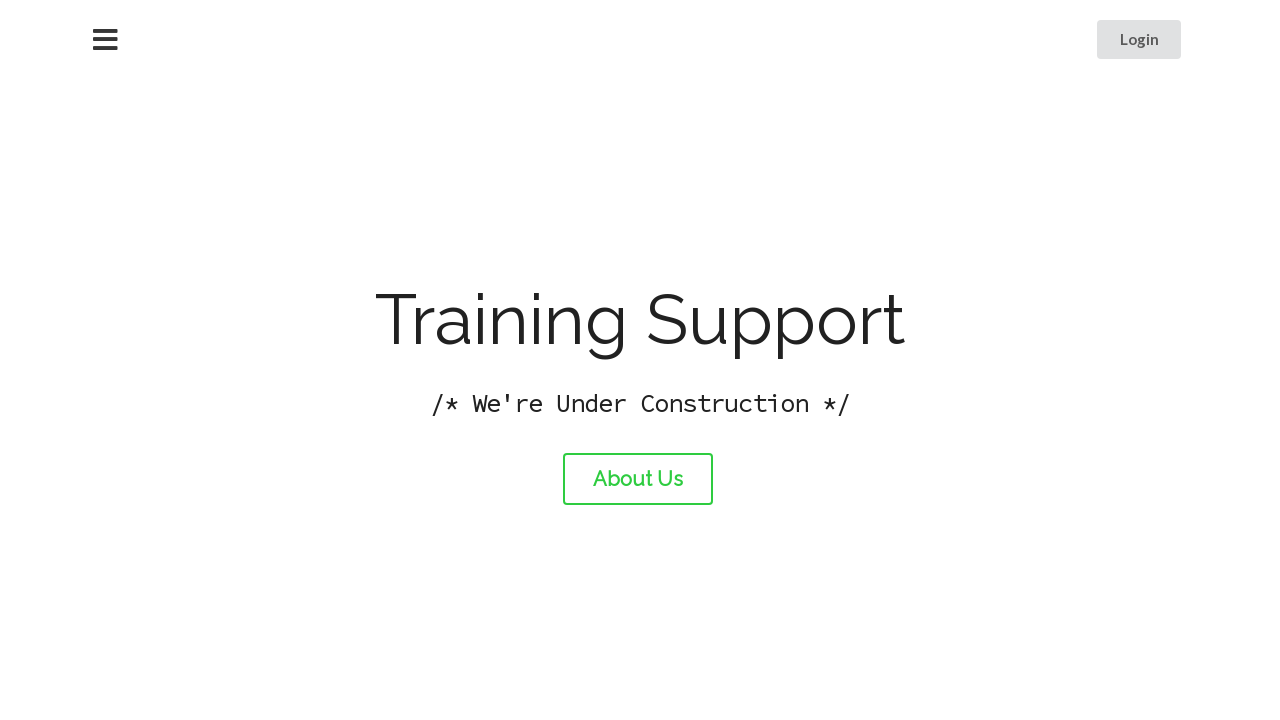

Verified initial page title is 'Training Support'
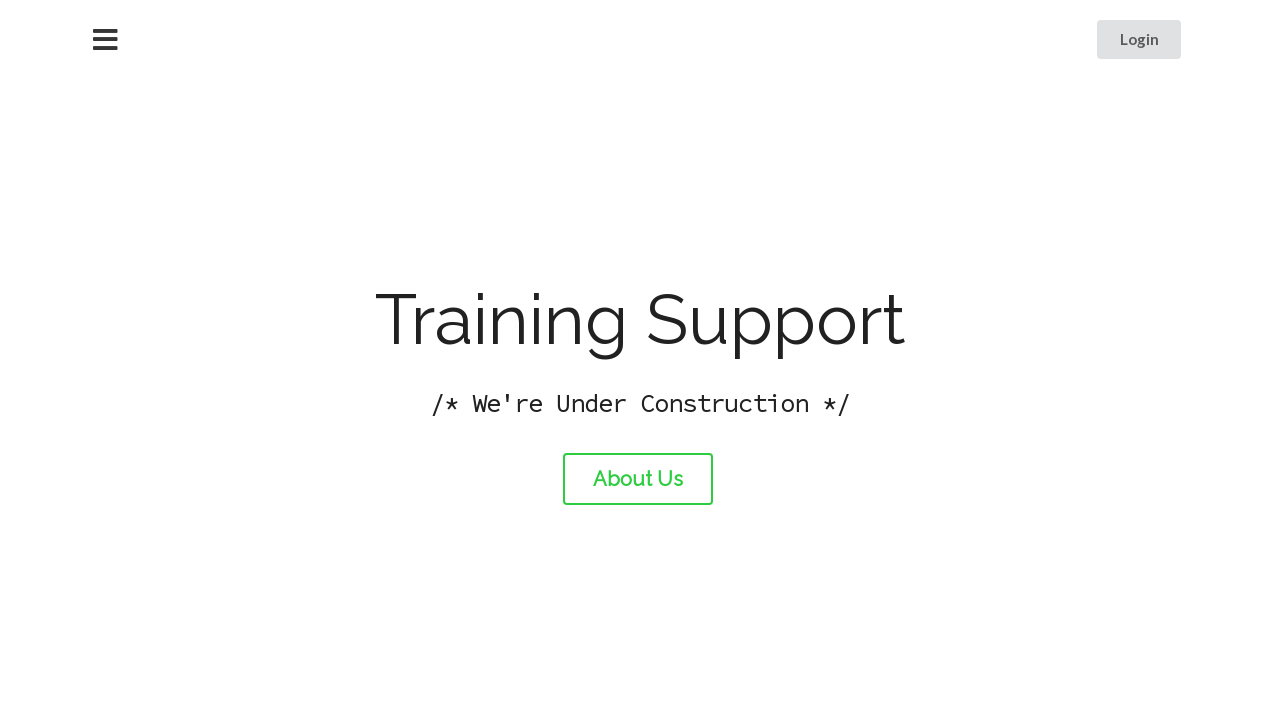

Clicked the about link at (638, 479) on #about-link
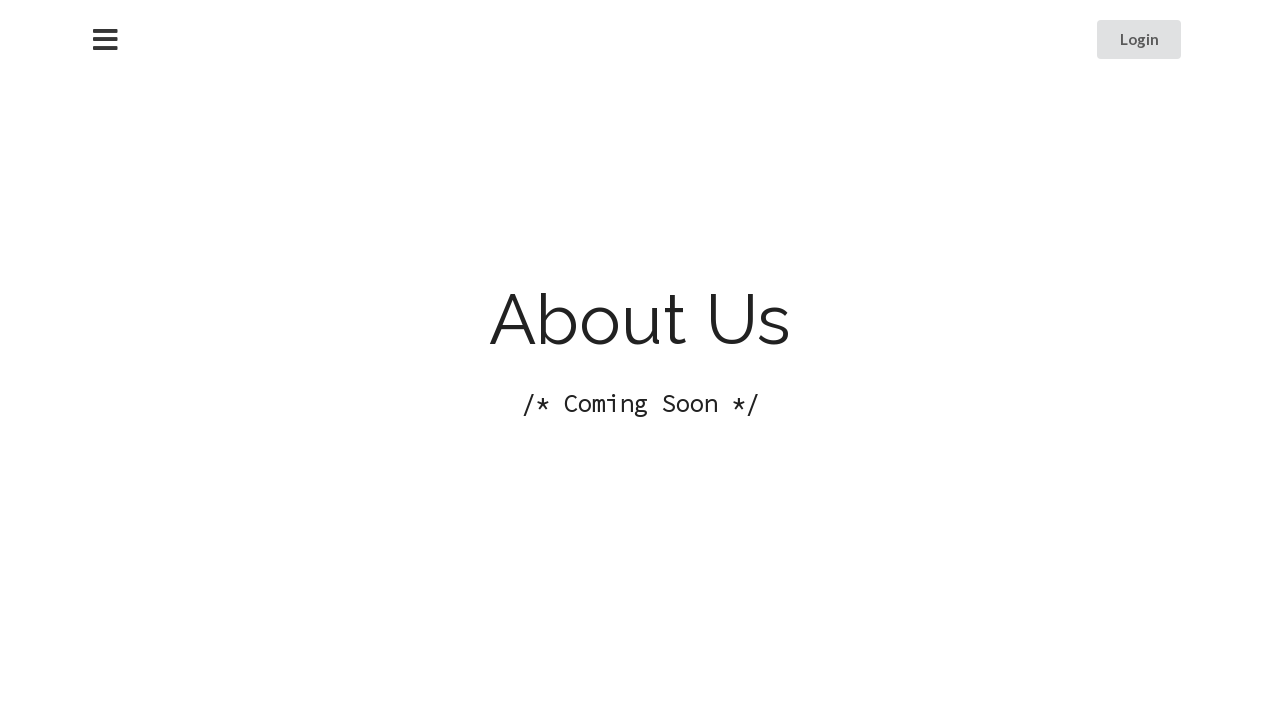

Waited for page load to complete after navigation
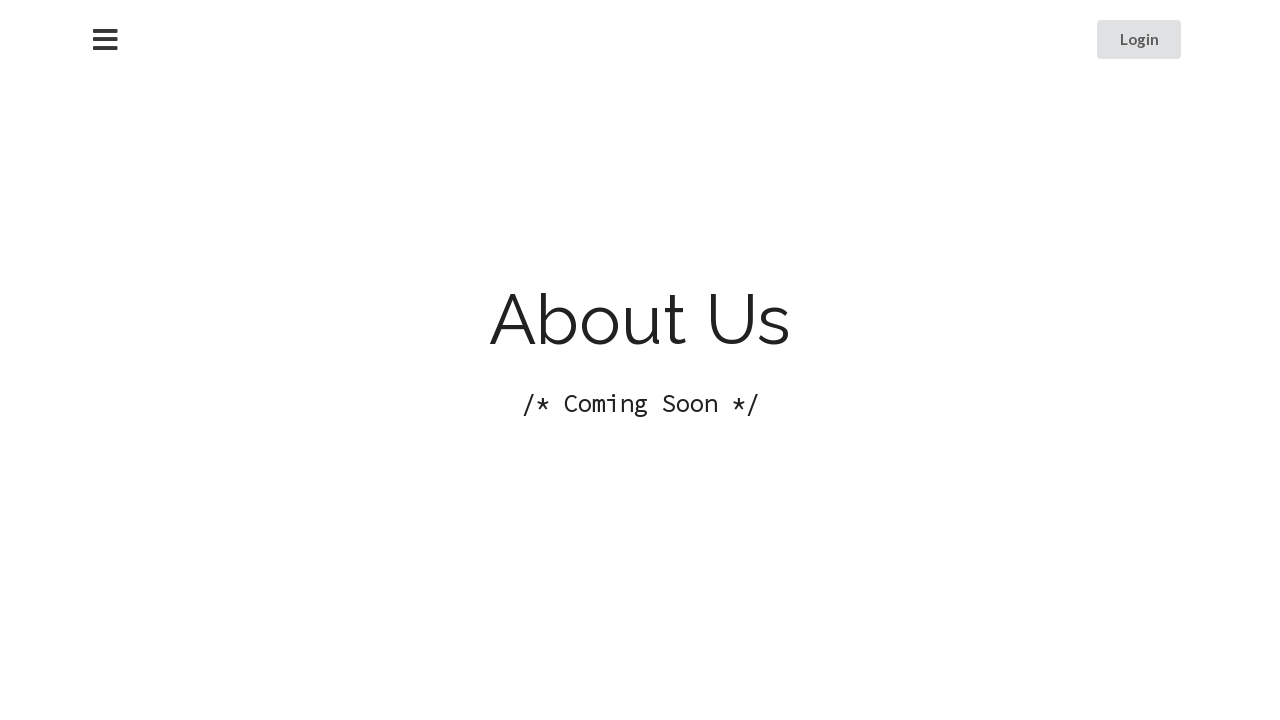

Verified page title changed to 'About Training Support'
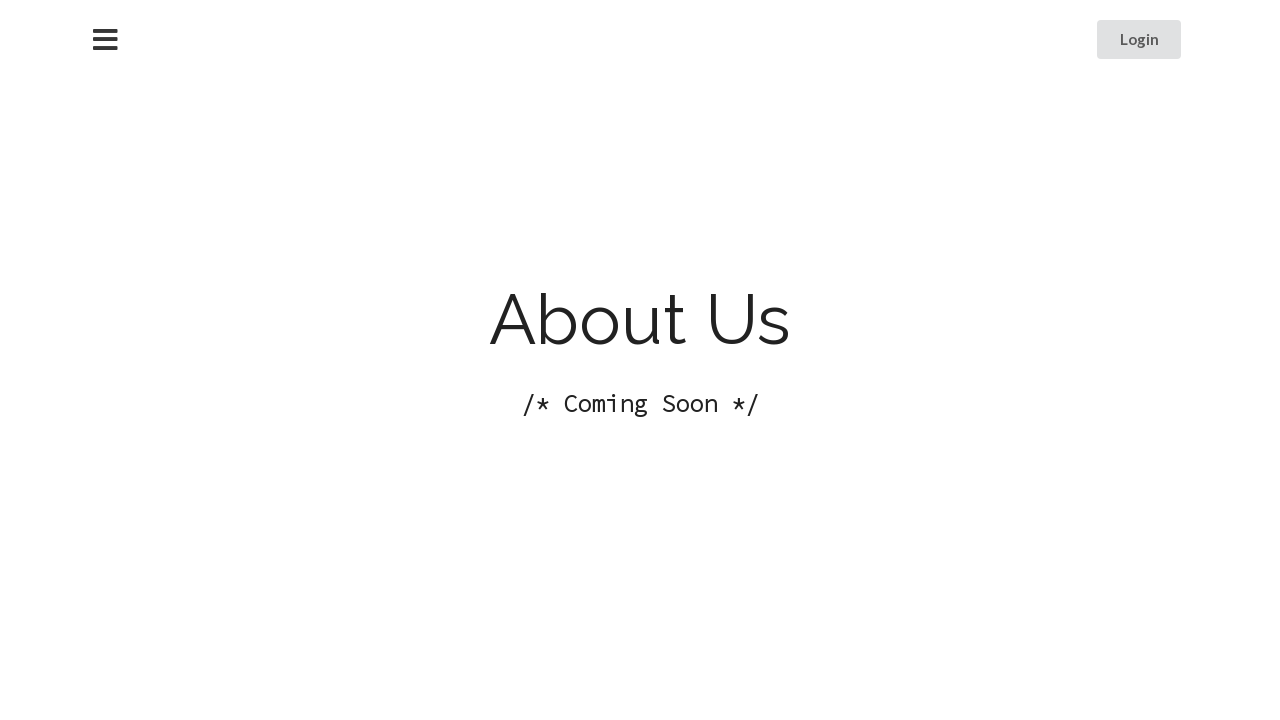

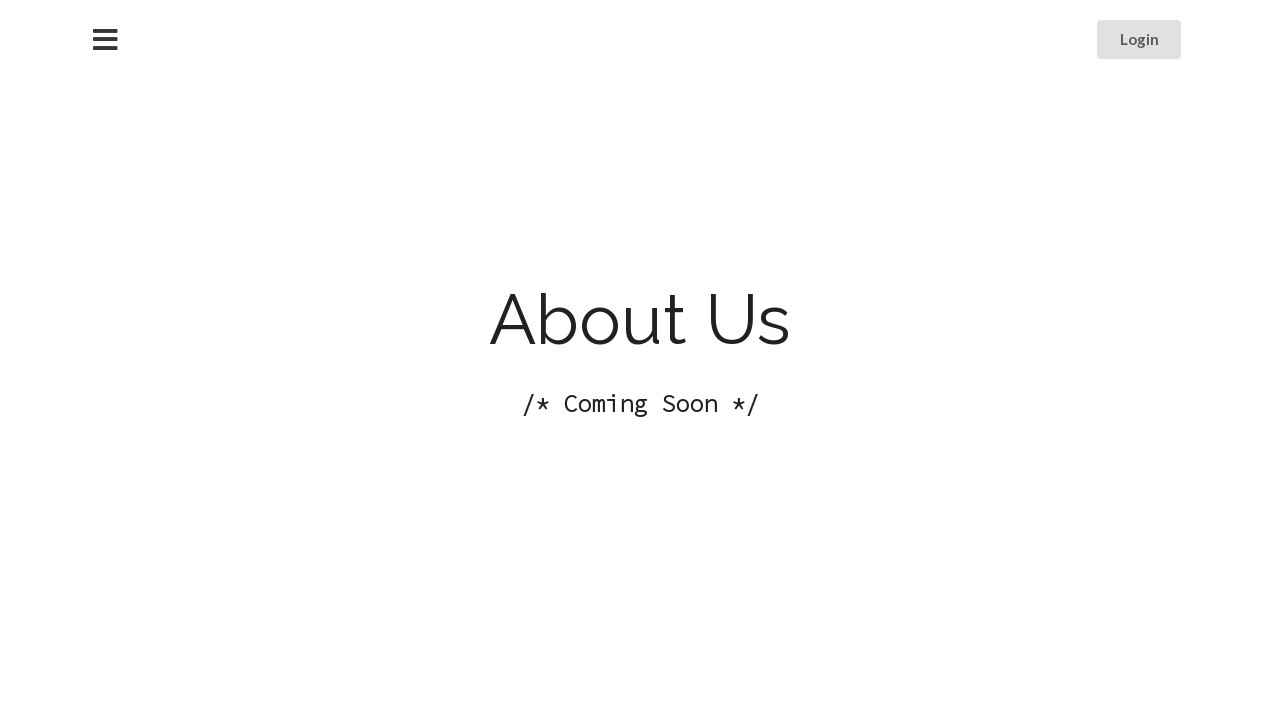